Tests handling of a prompt alert by clicking a button that triggers the prompt, entering text, and accepting it

Starting URL: https://demoqa.com/alerts

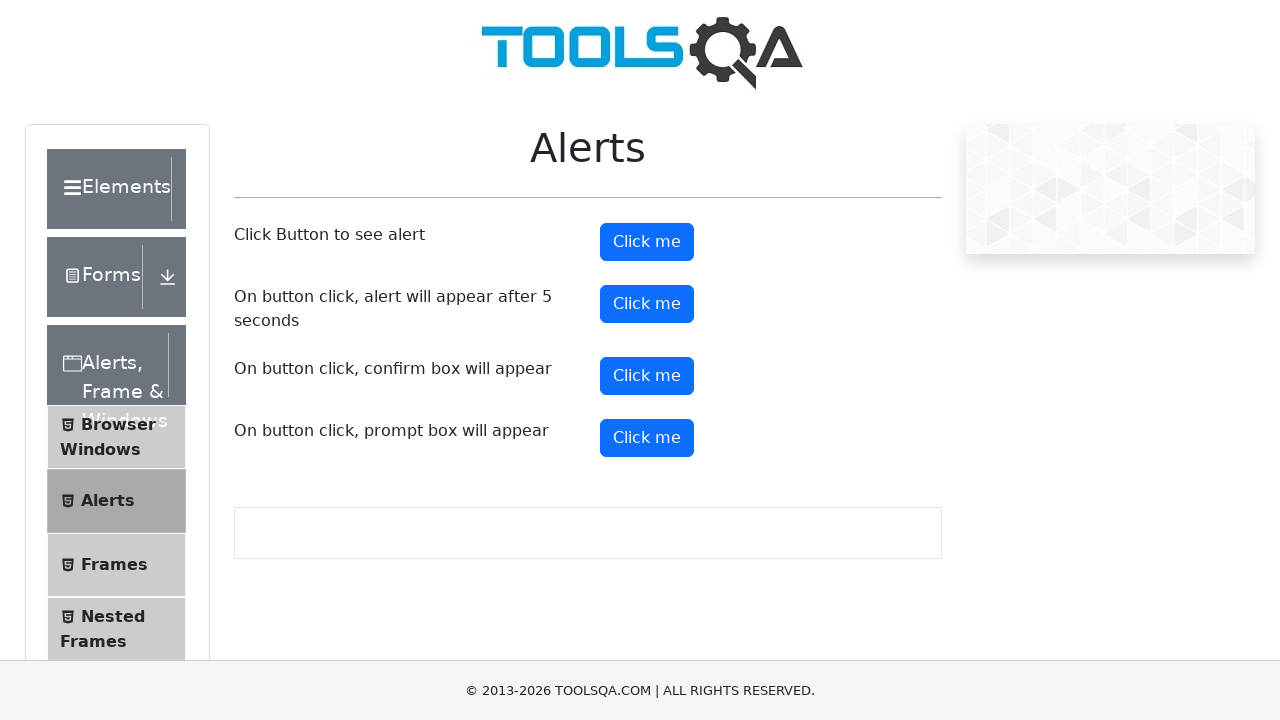

Set up dialog handler to accept prompt alert with text 'hello from playwright test'
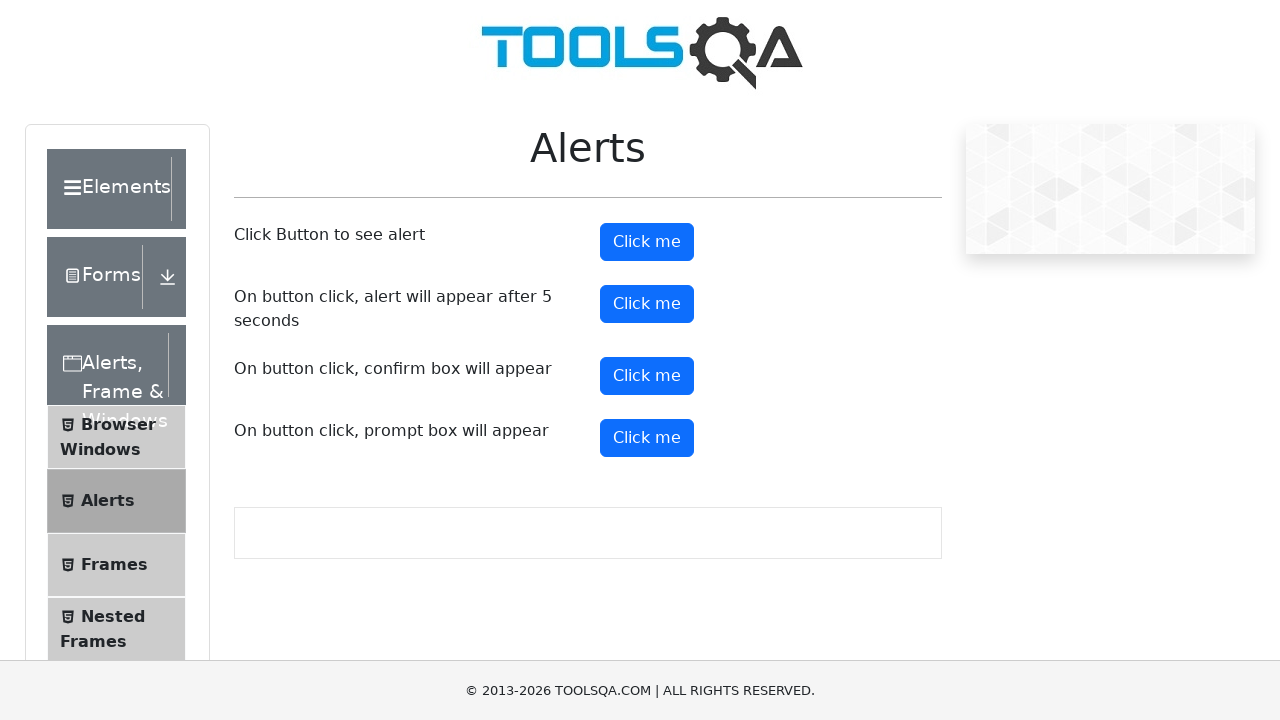

Clicked button to trigger prompt alert at (647, 438) on #promtButton
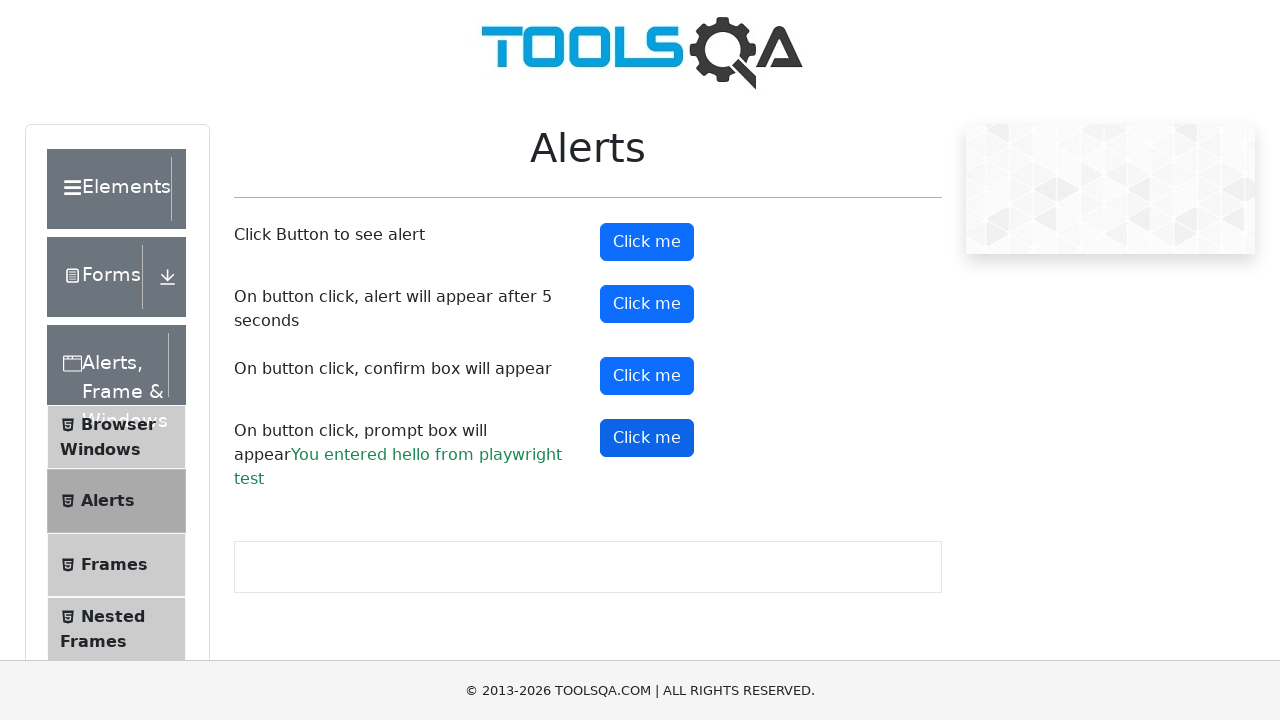

Waited 500ms for alert to be processed
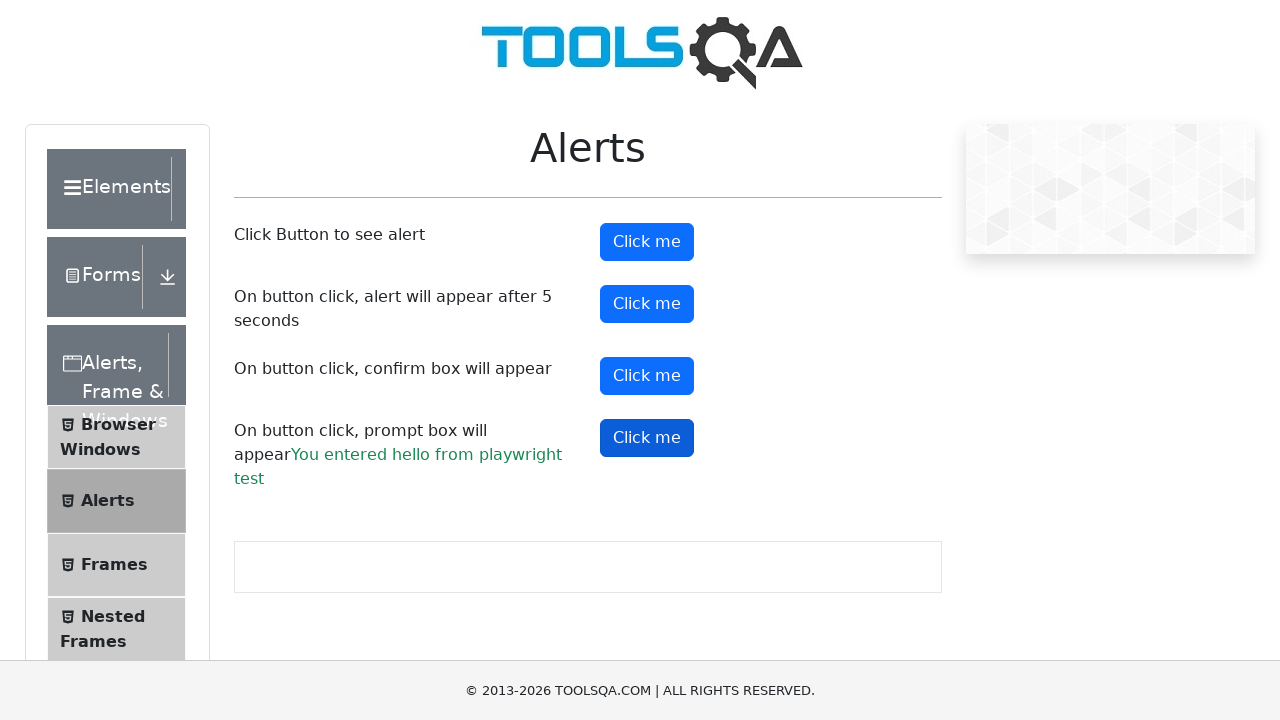

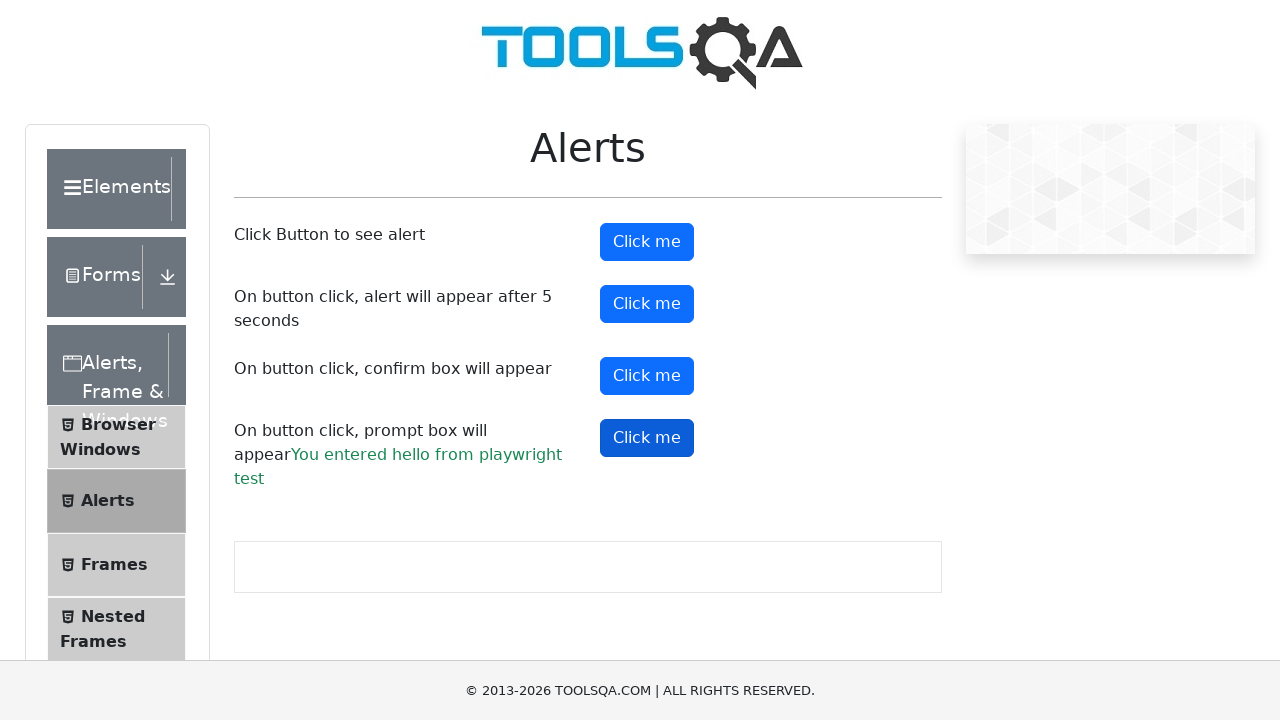